Tests registration form validation with various invalid phone number formats including wrong length and invalid prefix

Starting URL: https://alada.vn/tai-khoan/dang-ky.html

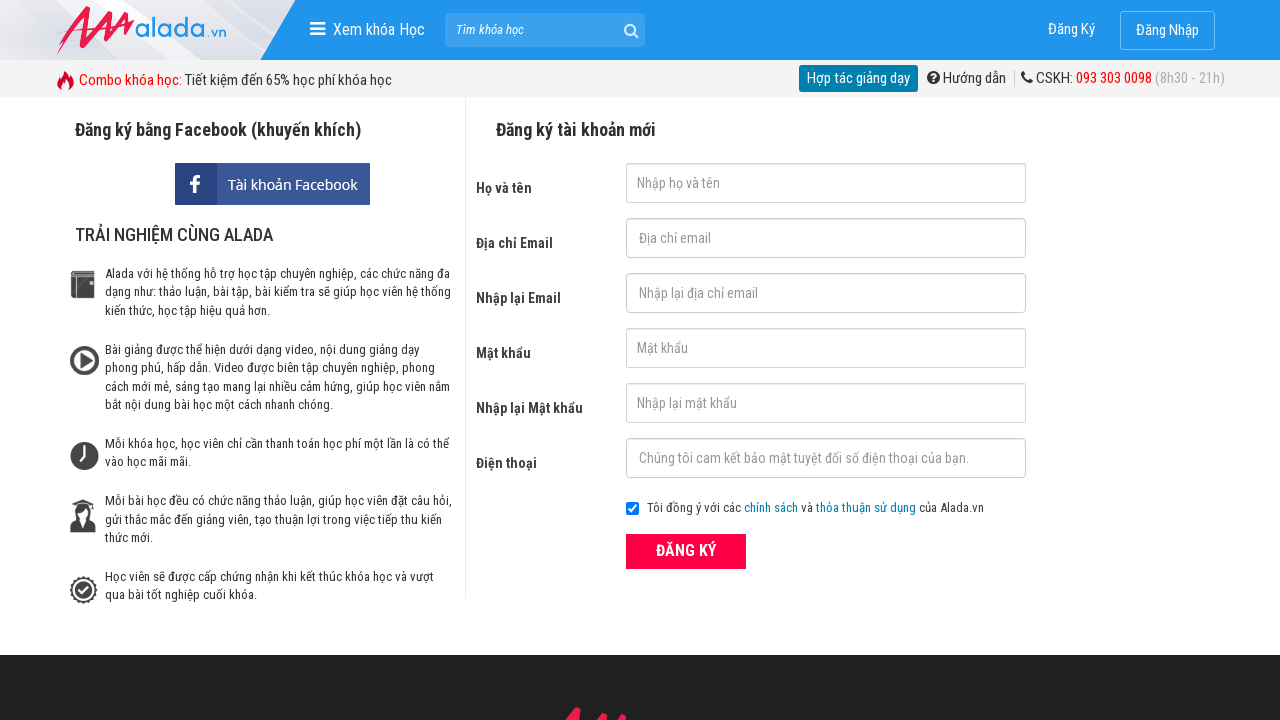

Filled first name field with 'Viet Nguyen' on #txtFirstname
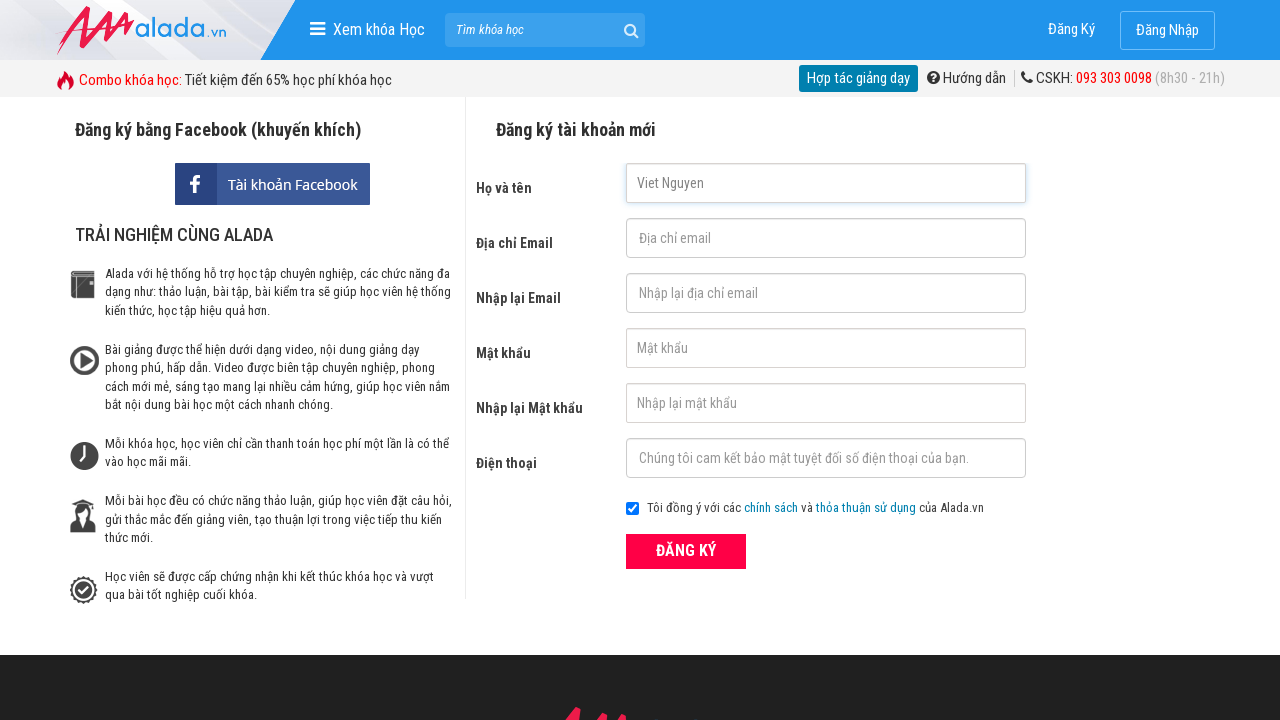

Filled email field with 'nviet0610@gmail.com' on #txtEmail
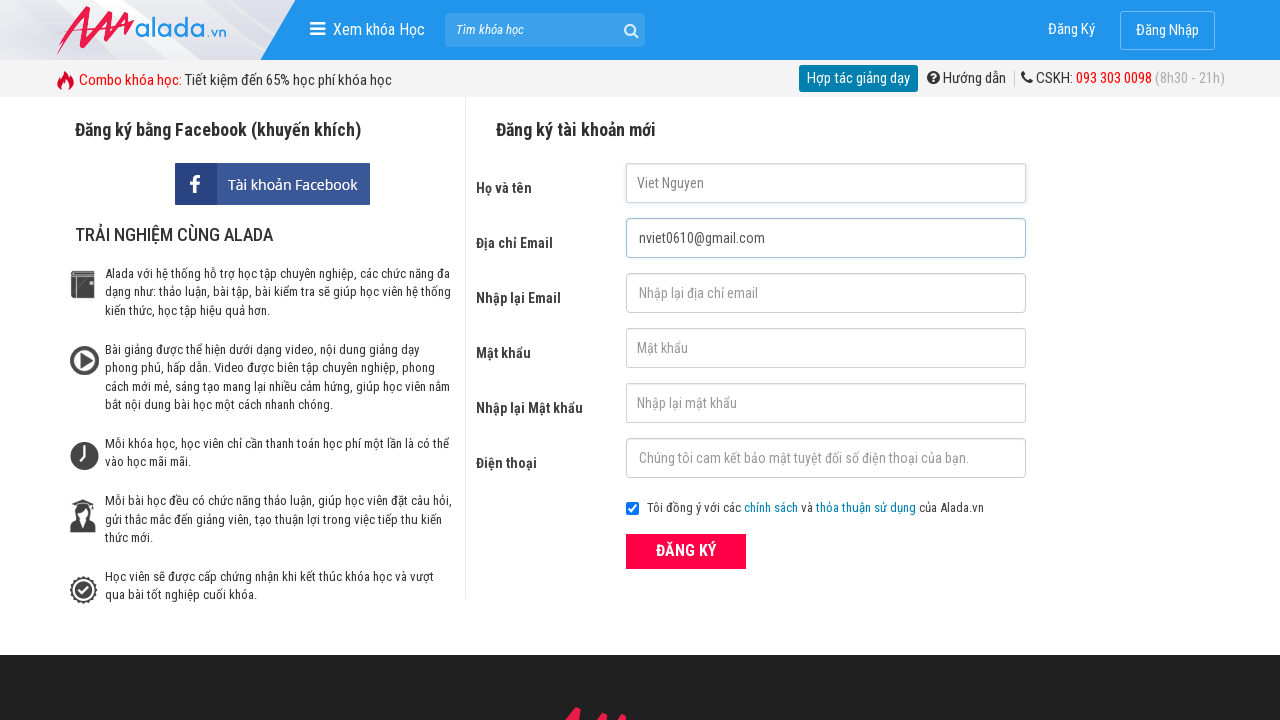

Filled confirm email field with 'nviet0610@gmail.com' on #txtCEmail
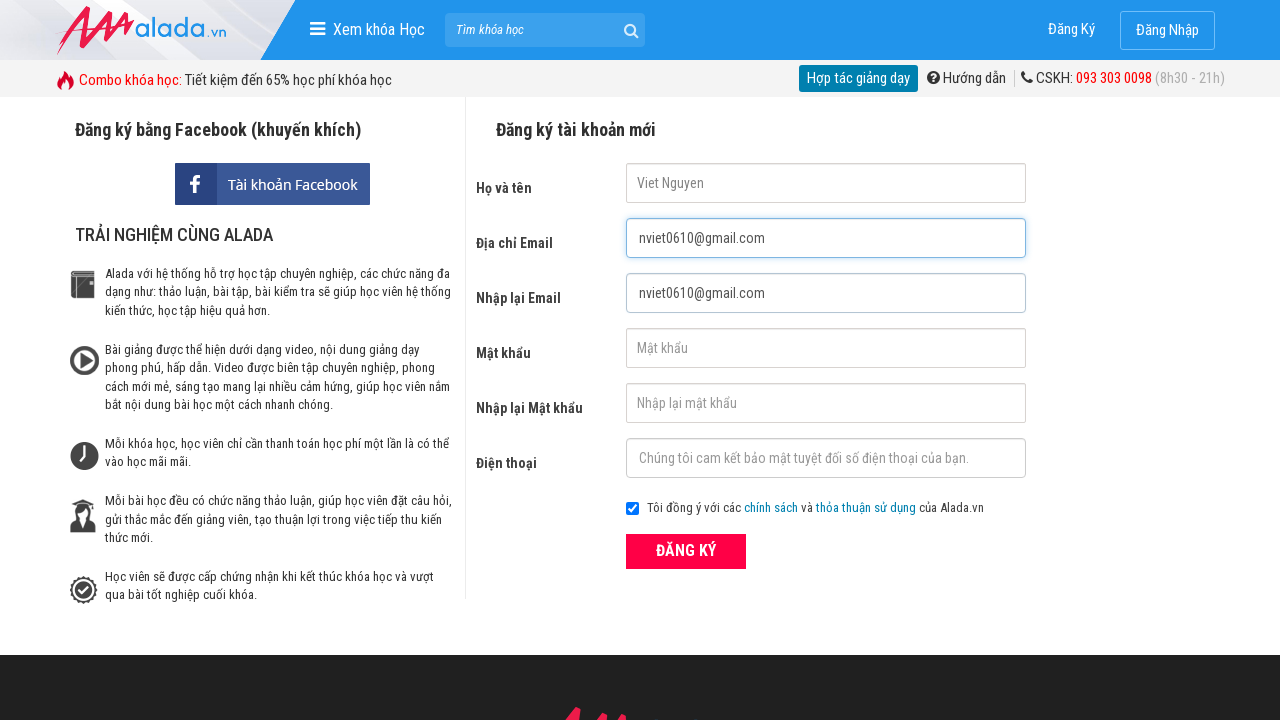

Filled password field with '123456' on #txtPassword
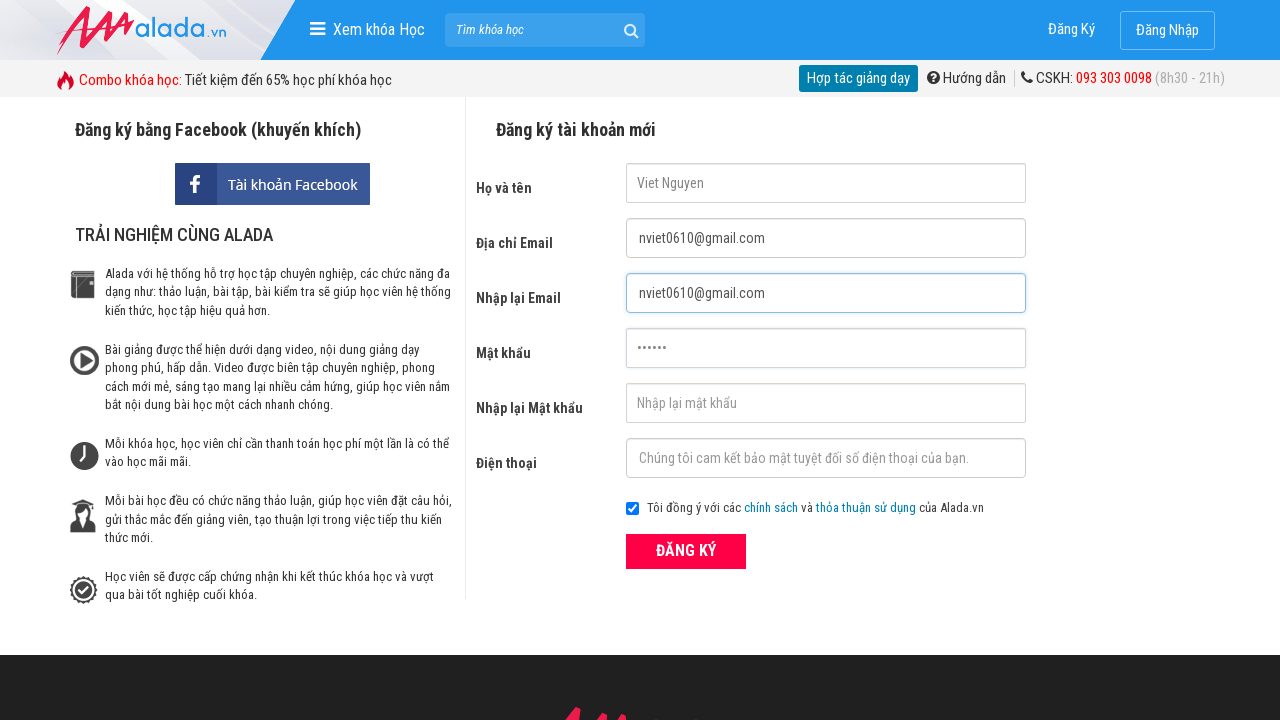

Filled confirm password field with '123456' on #txtCPassword
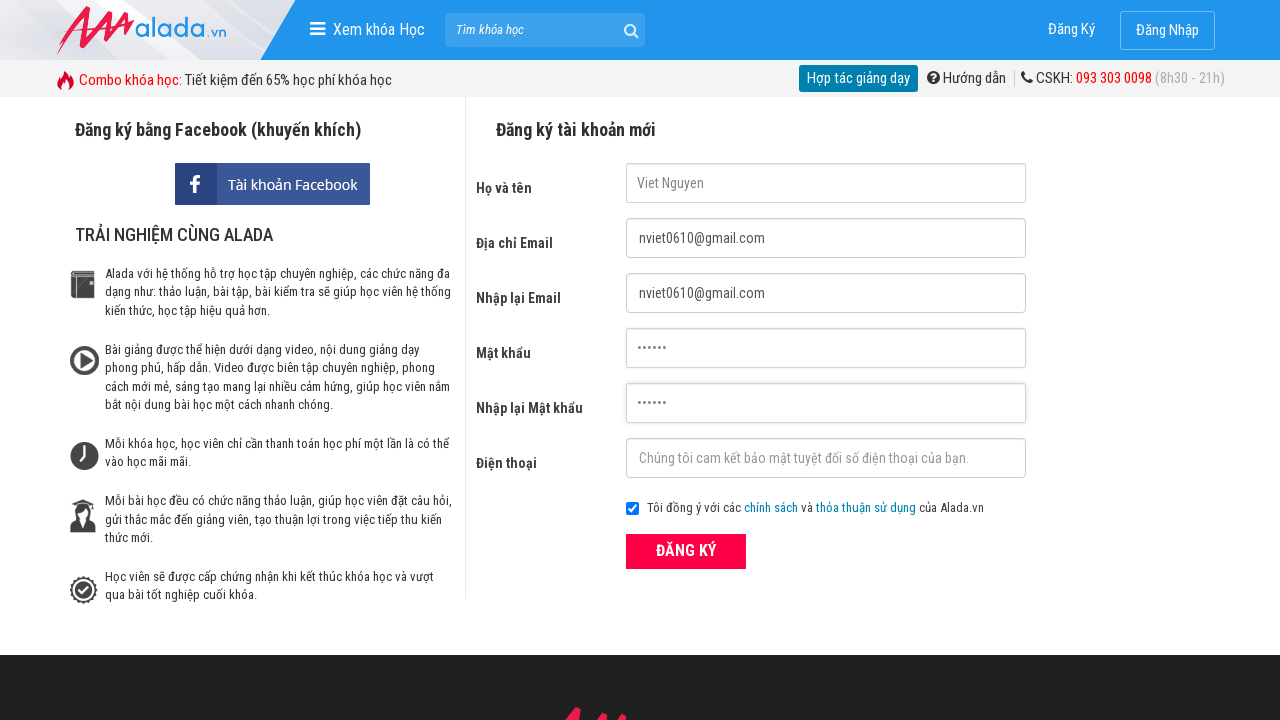

Filled phone number field with '096322471' (9 digits - too short) on #txtPhone
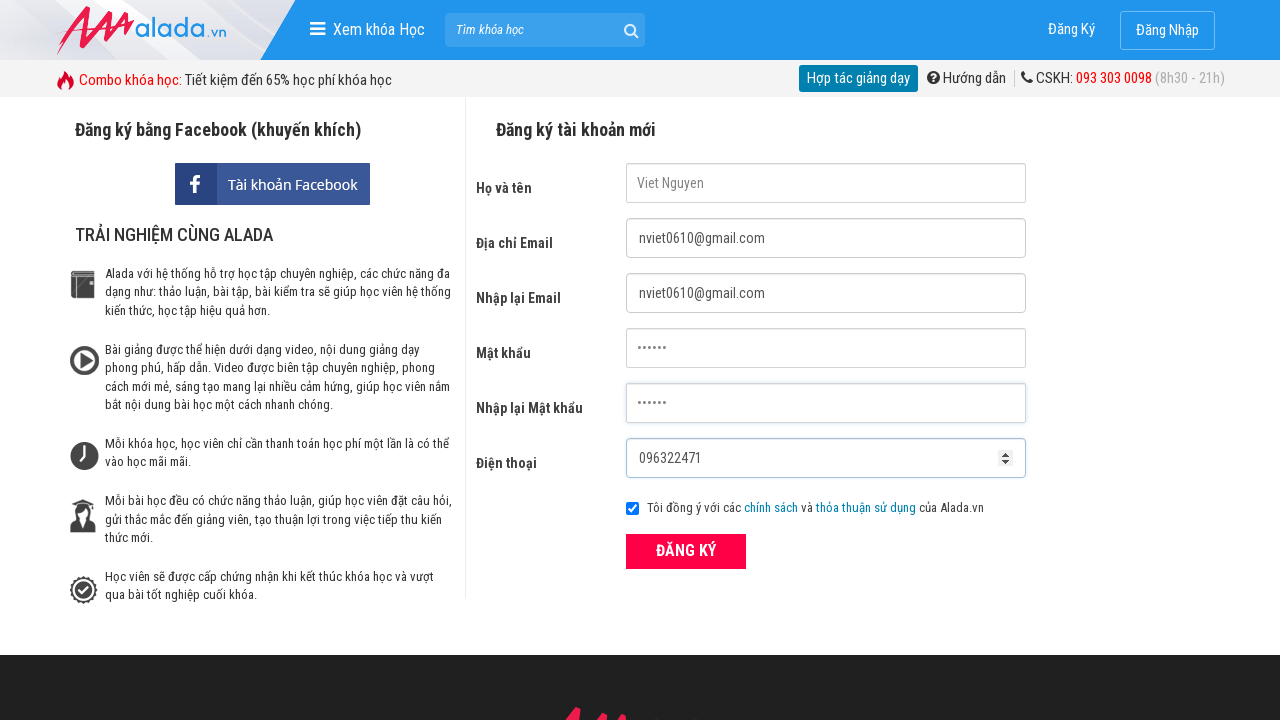

Clicked ĐĂNG KÝ (Register) button to submit form with 9-digit phone at (686, 551) on xpath=//button[text()='ĐĂNG KÝ' and @type='submit']
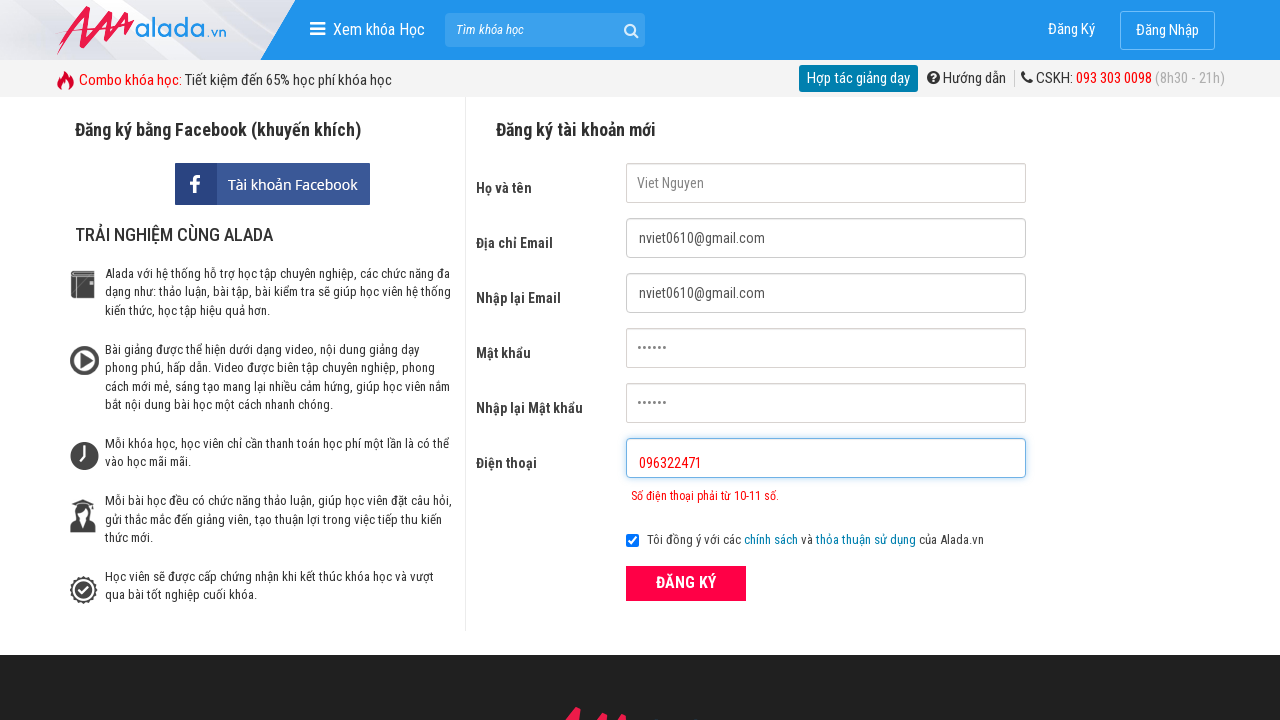

Phone number error message displayed for 9-digit phone number
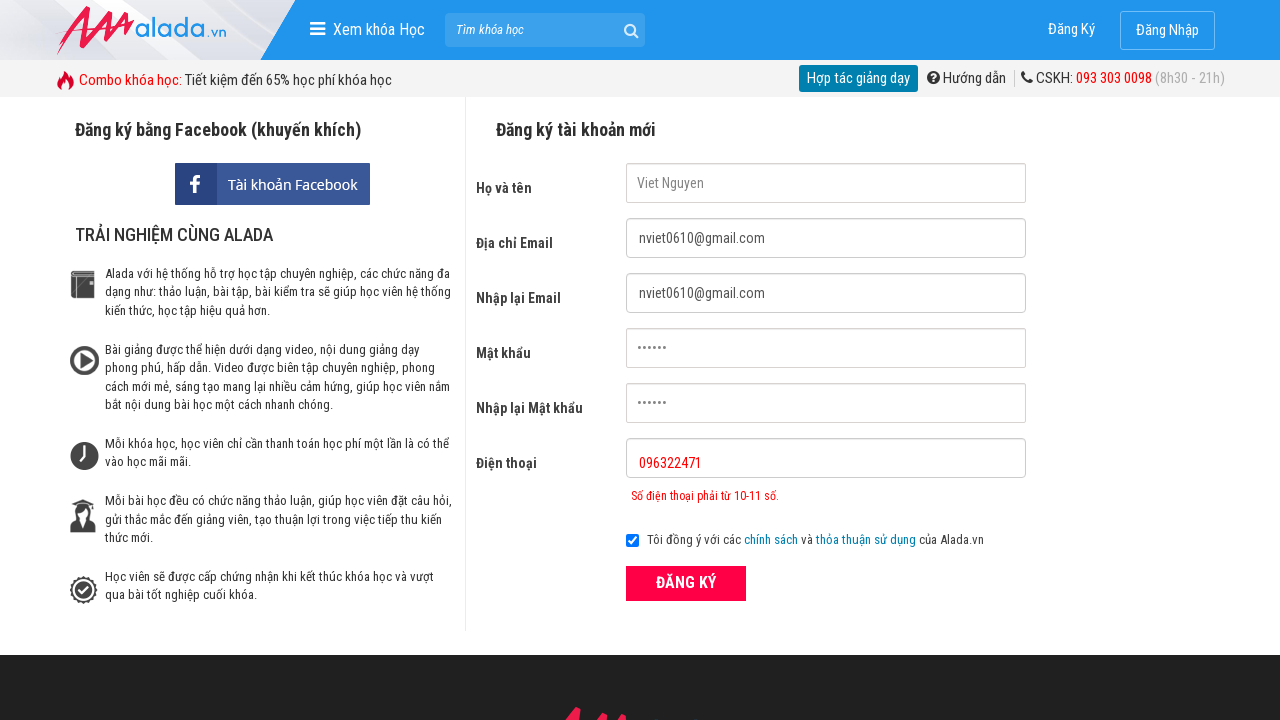

Filled phone number field with '096322471456' (12 digits - too long) on #txtPhone
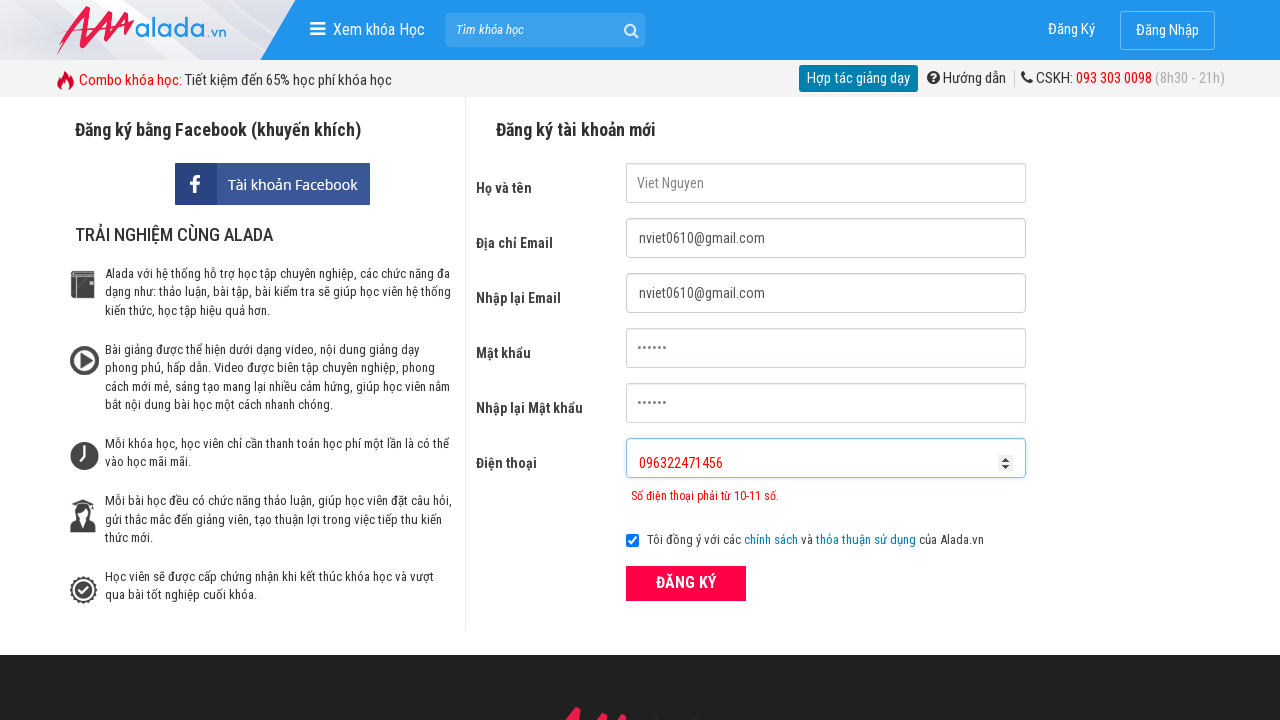

Clicked ĐĂNG KÝ (Register) button to submit form with 12-digit phone at (686, 583) on xpath=//button[text()='ĐĂNG KÝ' and @type='submit']
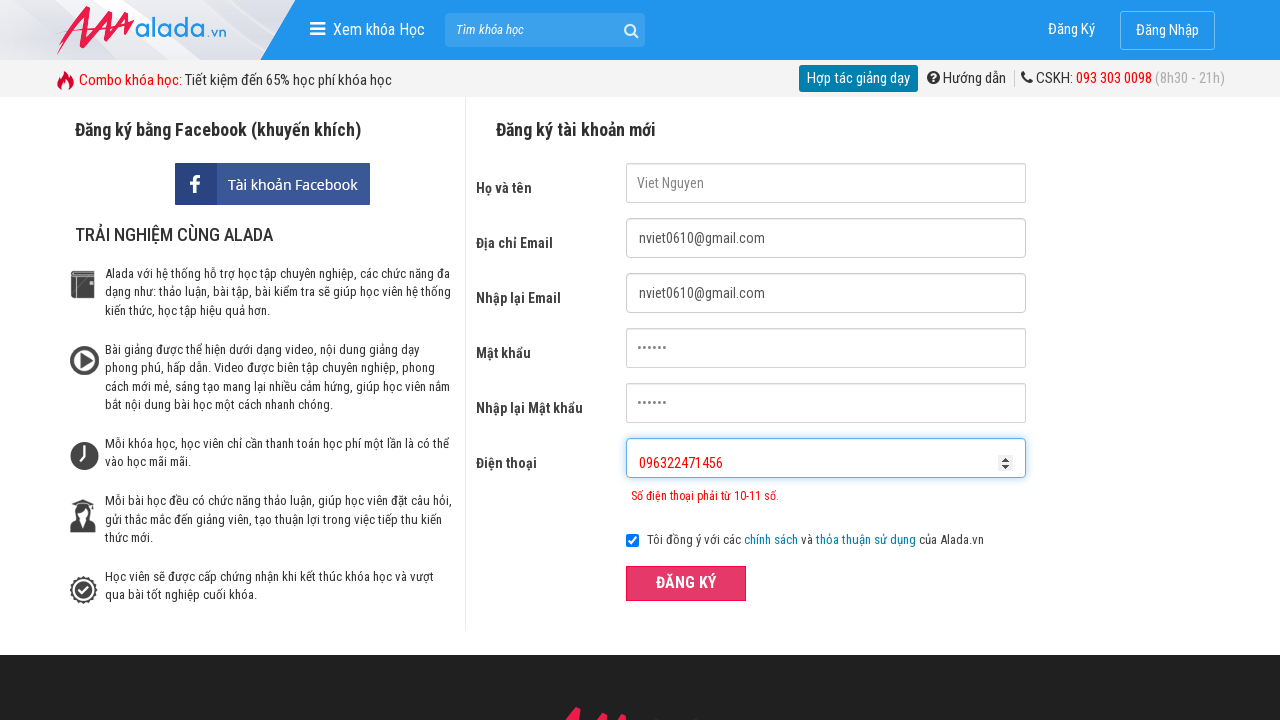

Phone number error message displayed for 12-digit phone number
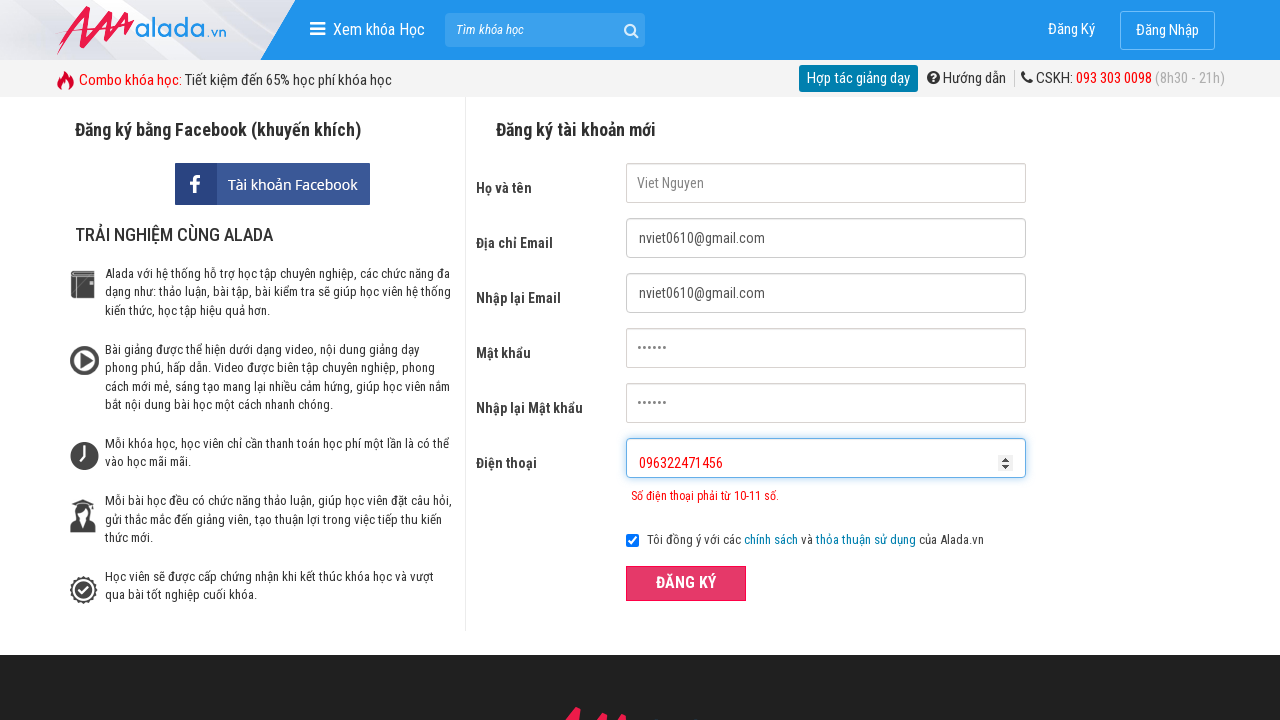

Filled phone number field with '1234567891' (invalid prefix) on #txtPhone
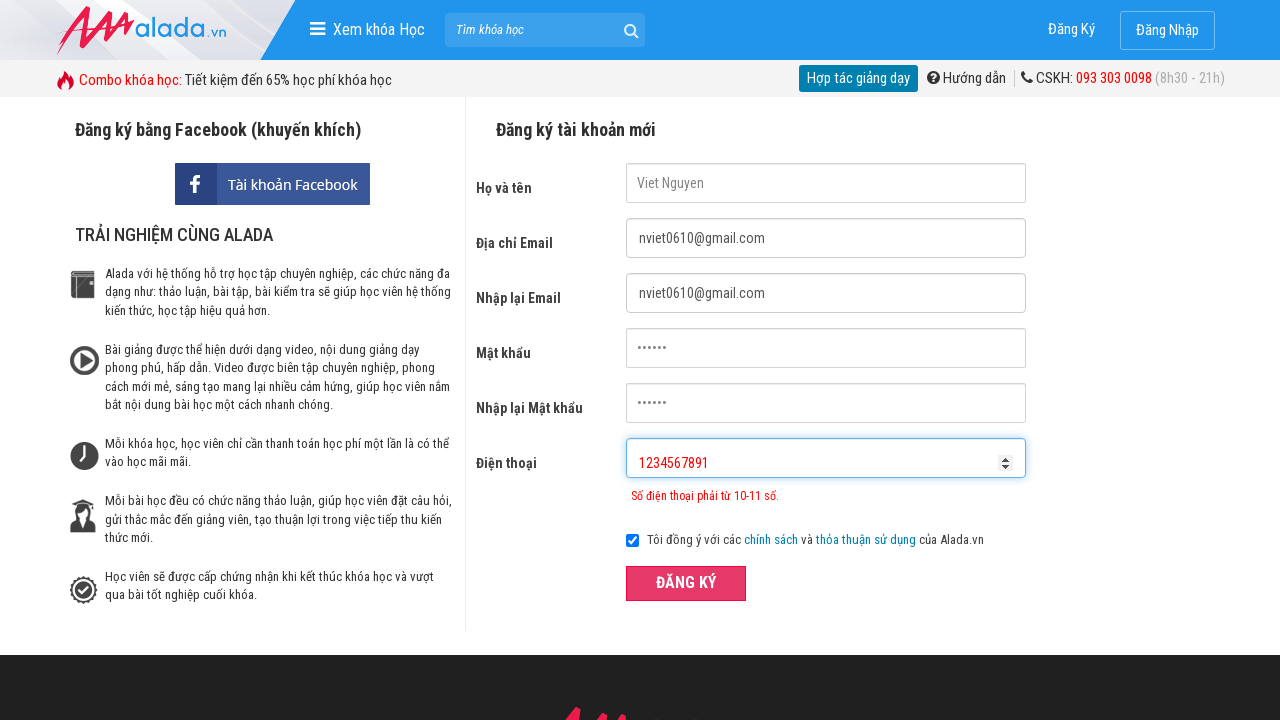

Clicked ĐĂNG KÝ (Register) button to submit form with invalid prefix phone at (686, 583) on xpath=//button[text()='ĐĂNG KÝ' and @type='submit']
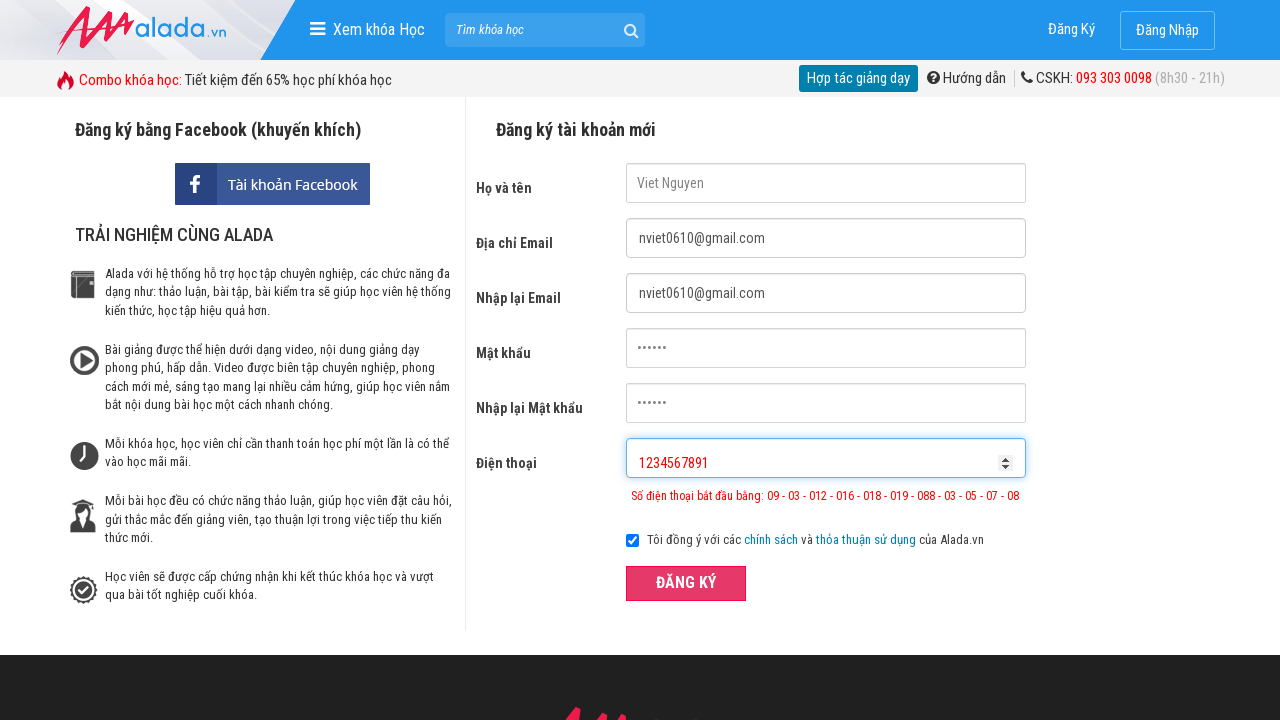

Phone number error message displayed for phone with invalid prefix
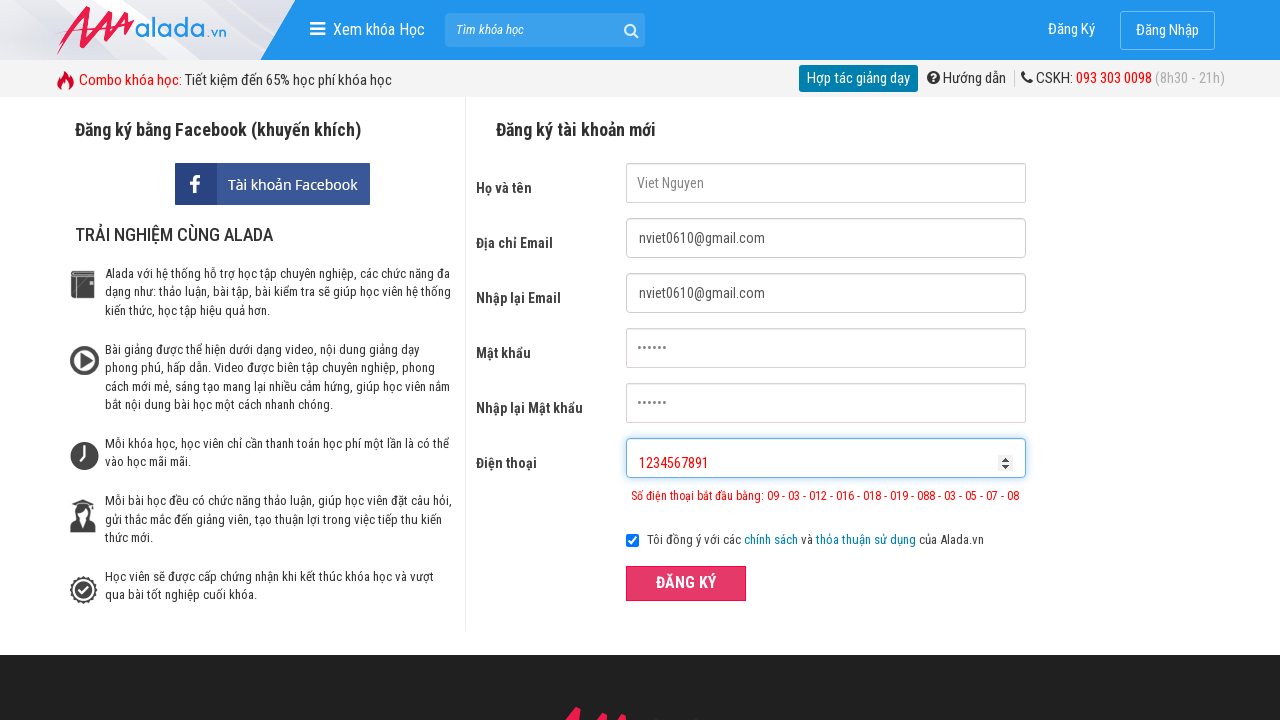

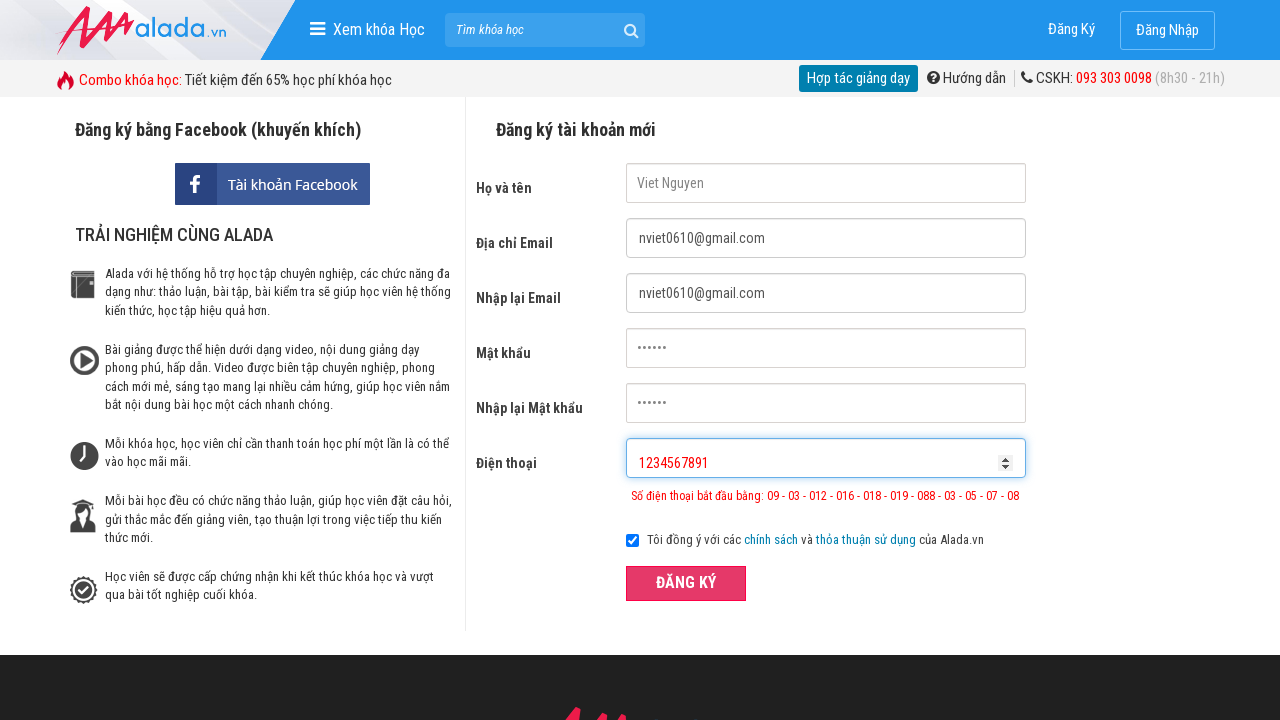